Tests drag and drop functionality on the jQuery UI droppable demo page by dragging a source element onto a target drop zone within an iframe

Starting URL: https://jqueryui.com/droppable/

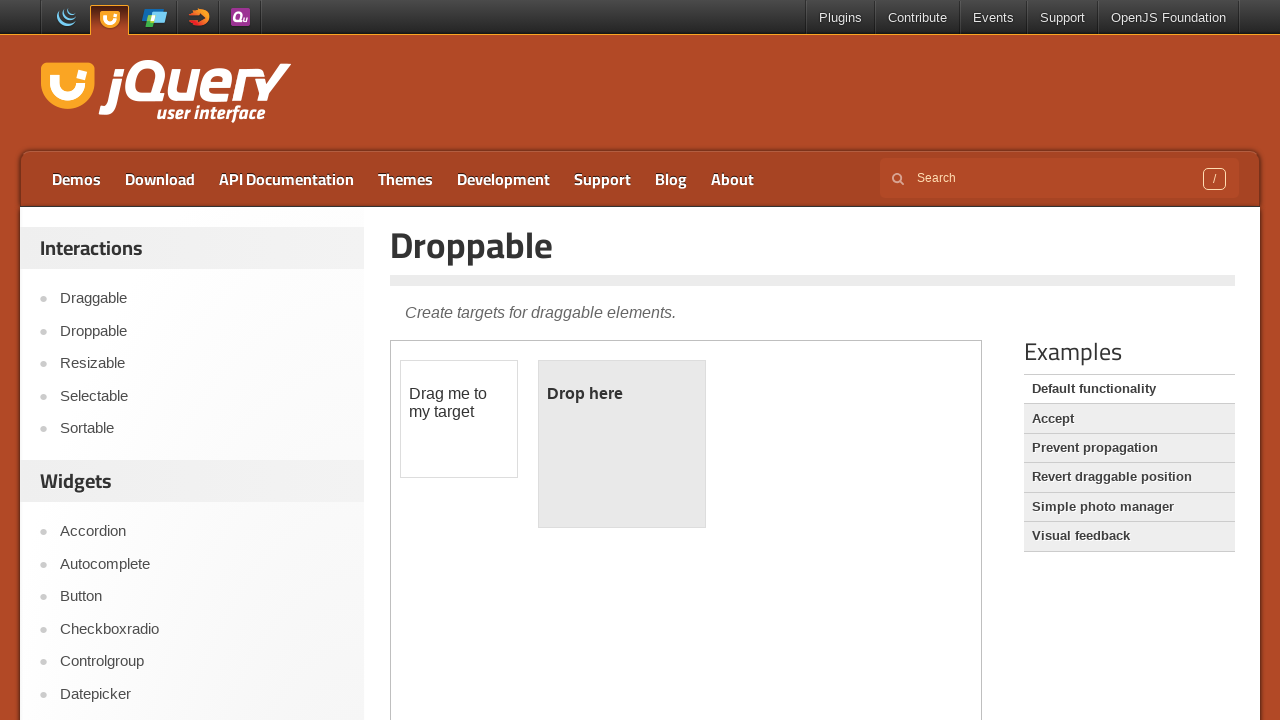

Navigated to jQuery UI droppable demo page
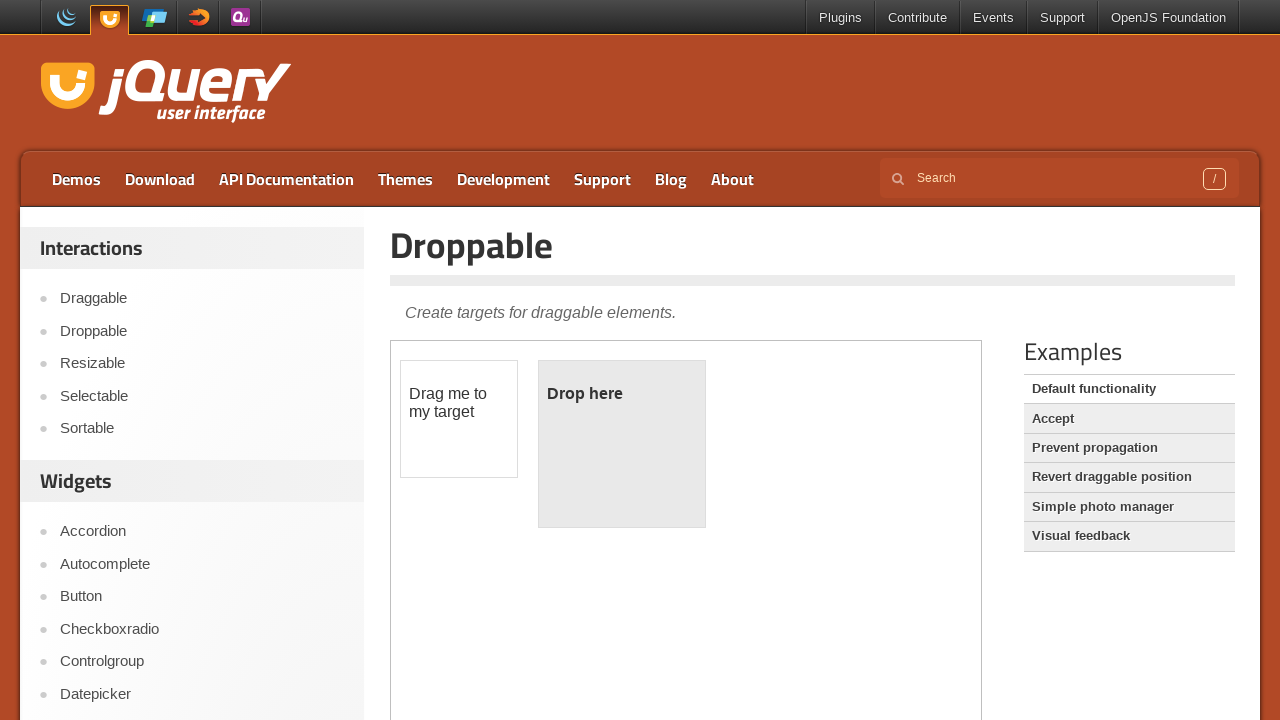

Located the demo iframe
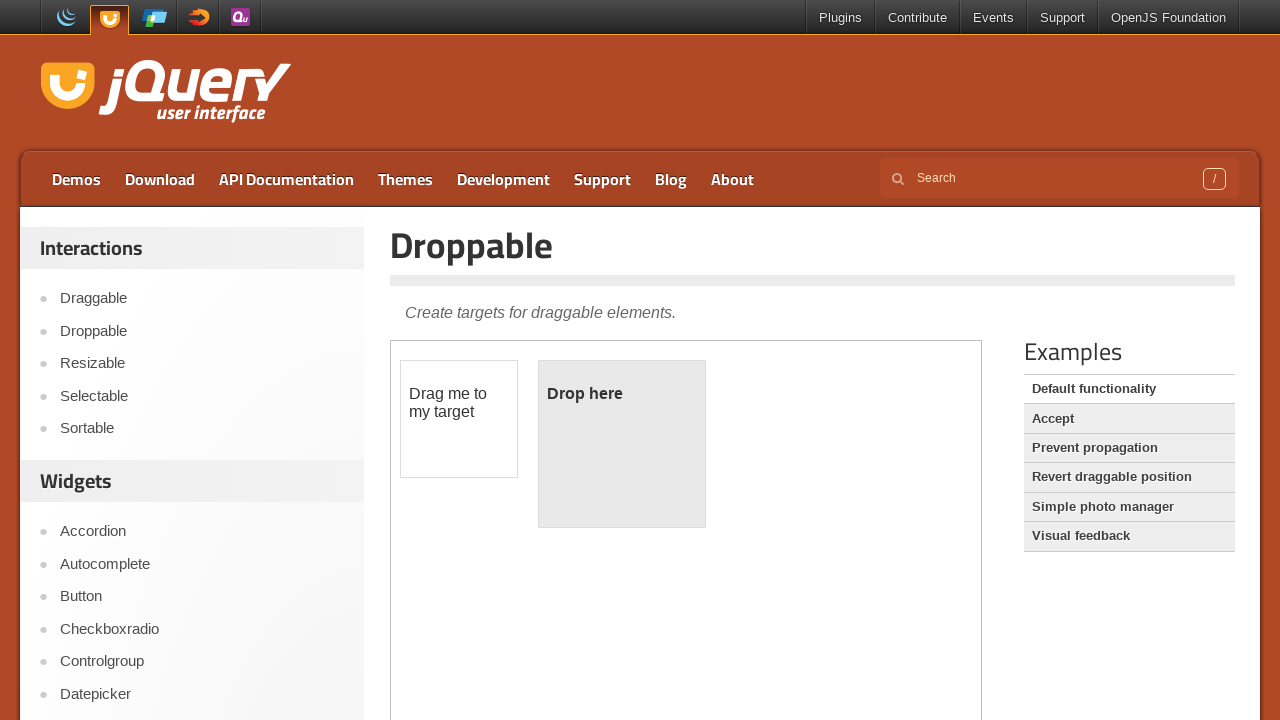

Located the draggable source element within iframe
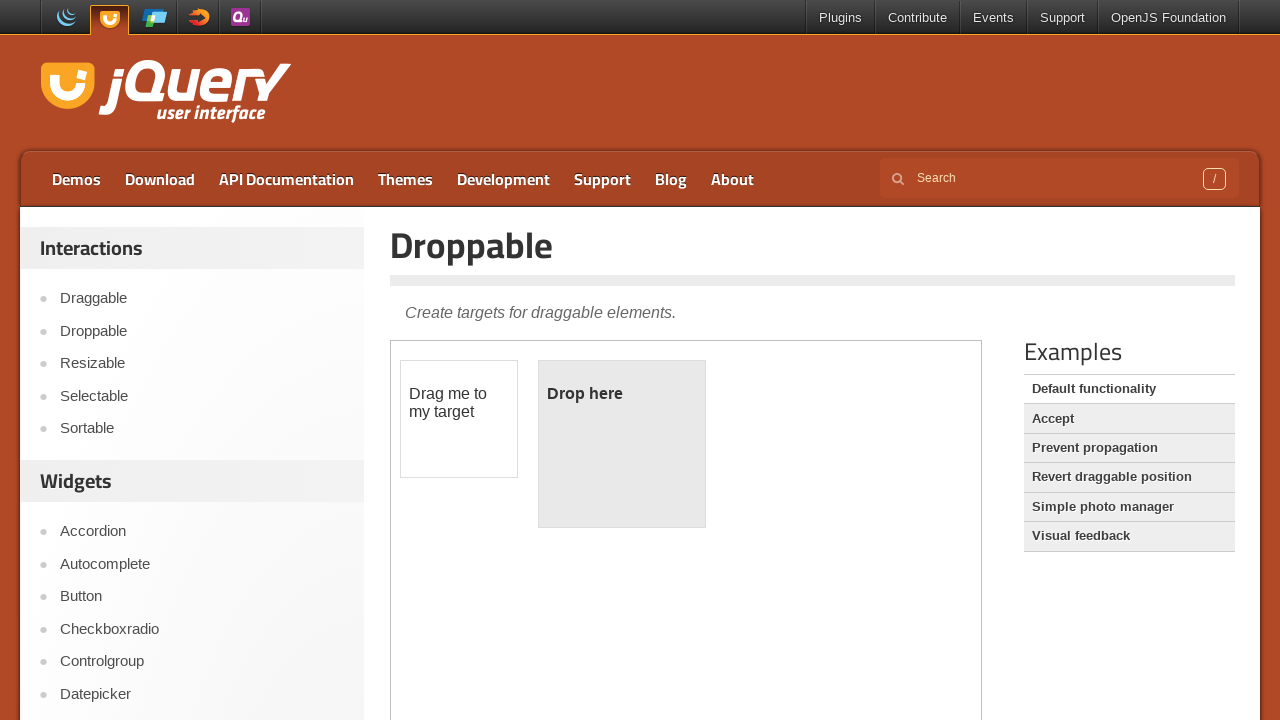

Located the droppable target element within iframe
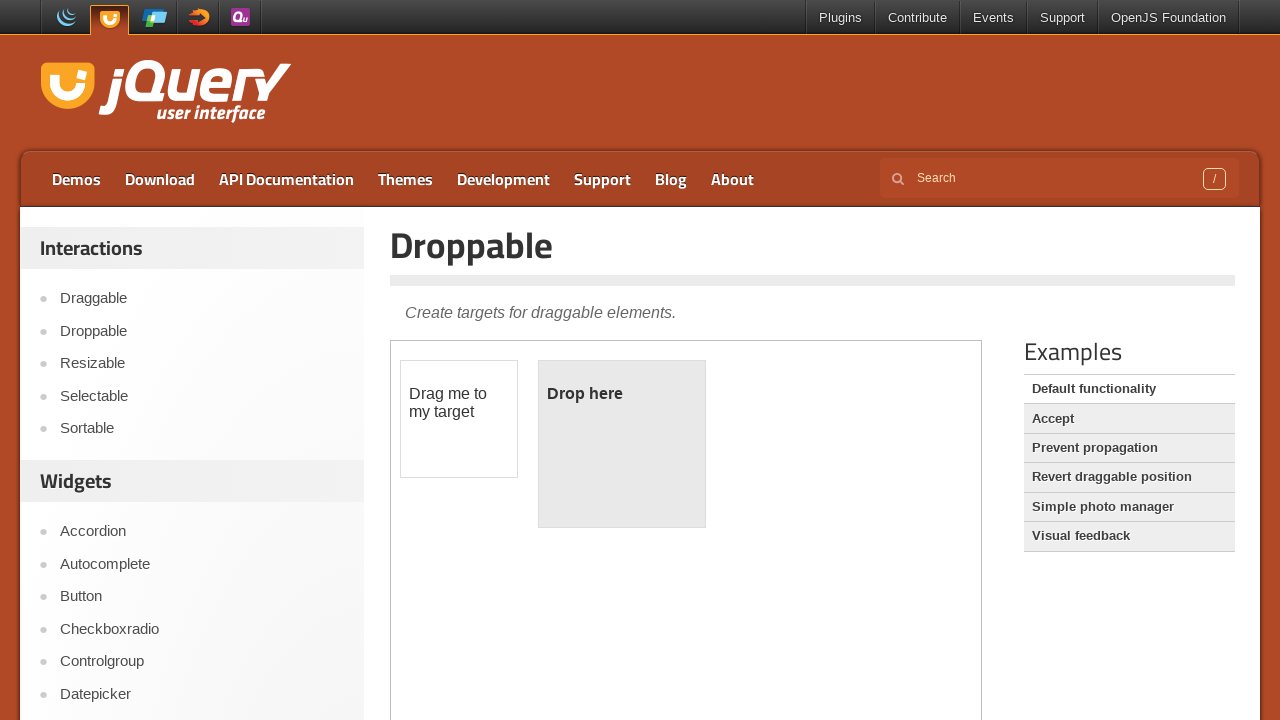

Dragged source element onto target drop zone at (622, 444)
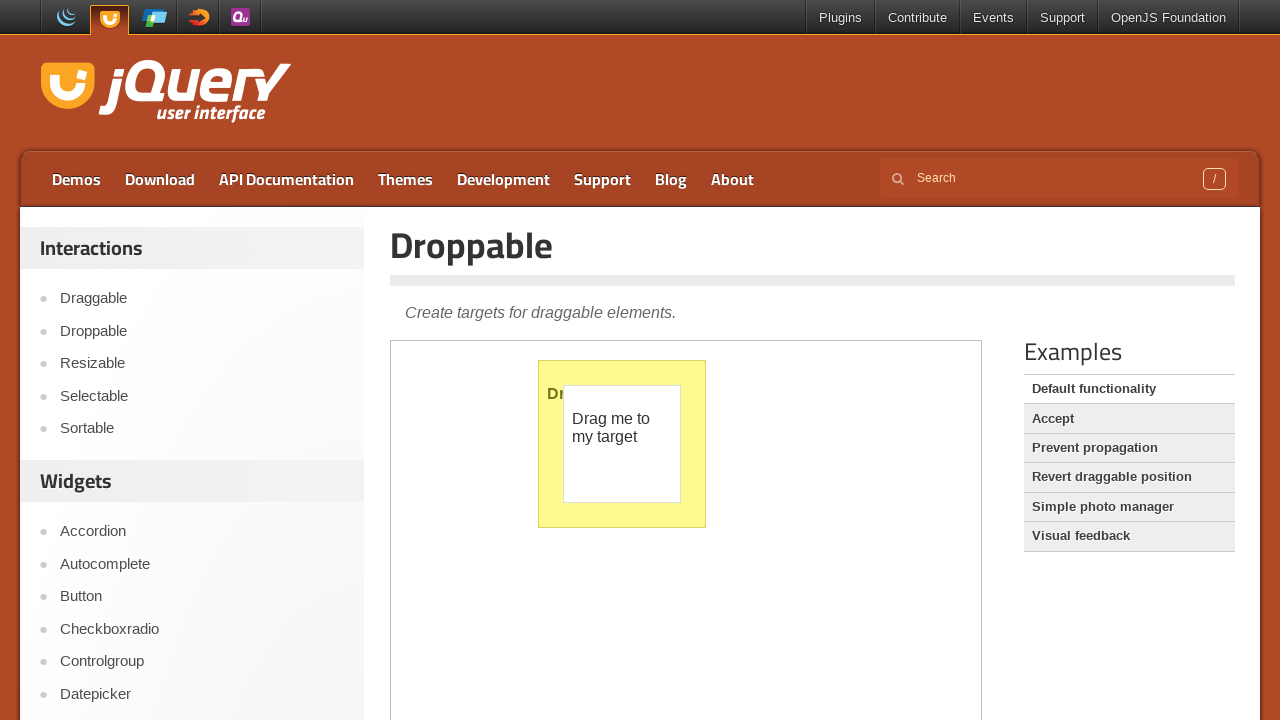

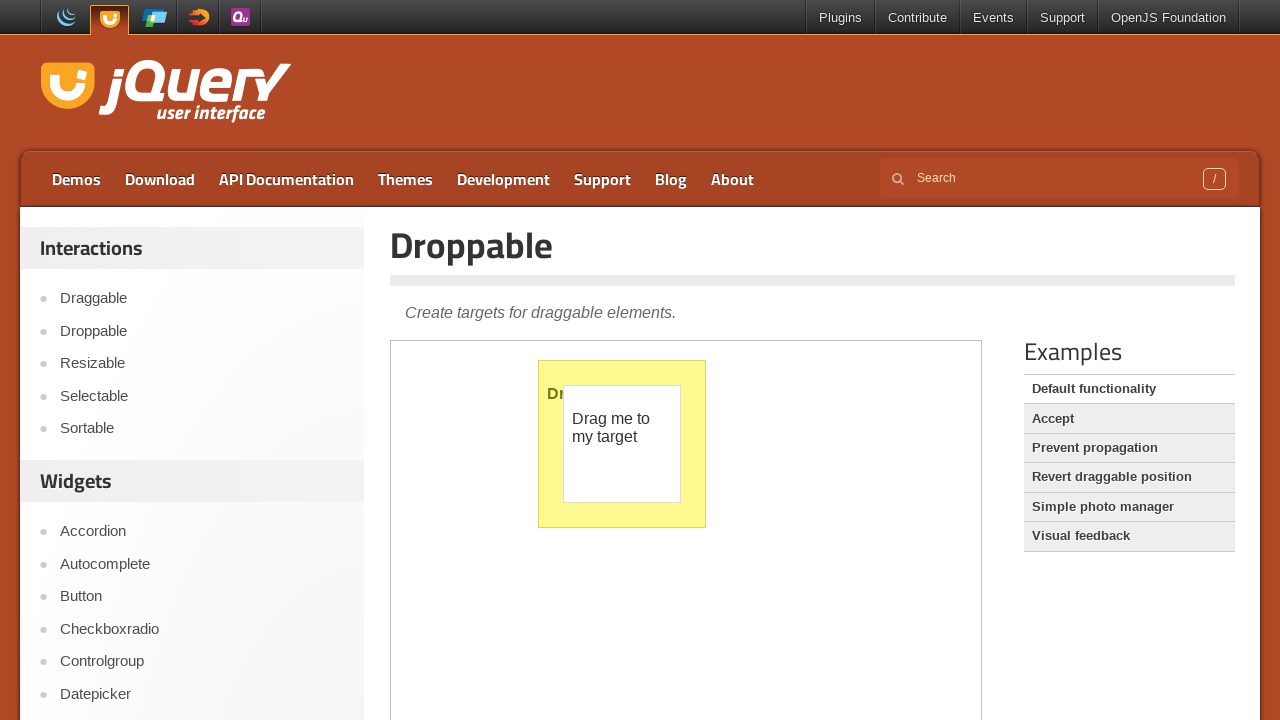